Tests that the countries dropdown displays the expected number of countries (31) on the travel booking website

Starting URL: https://www.tez-tour.com/

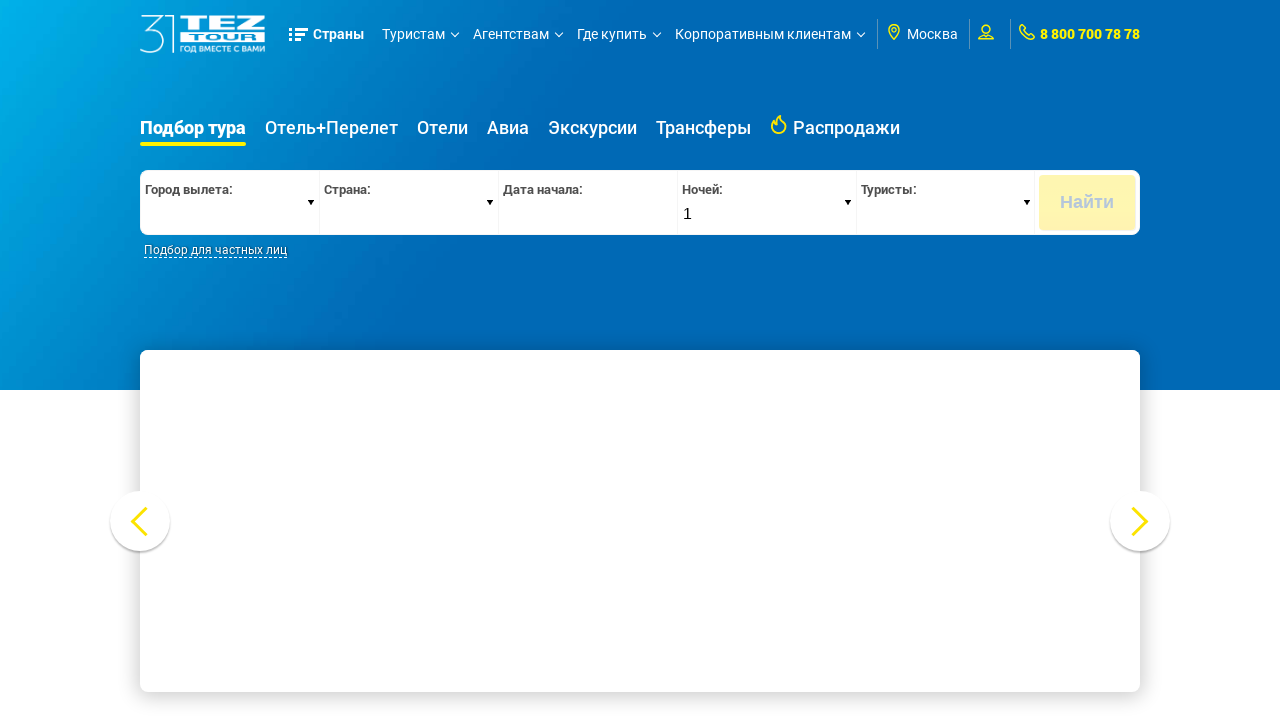

No popup window found to close on [class*='close'], [class*='popup'] button
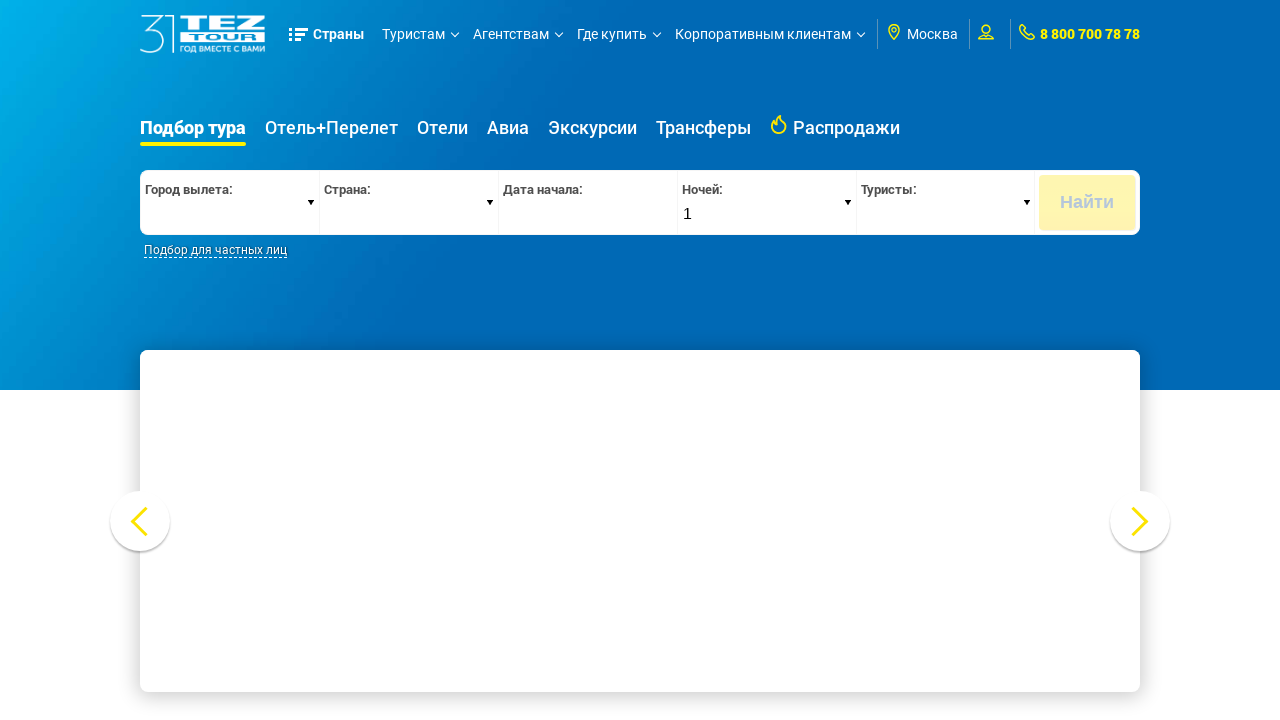

Clicked on countries dropdown at (328, 34) on text=Страны
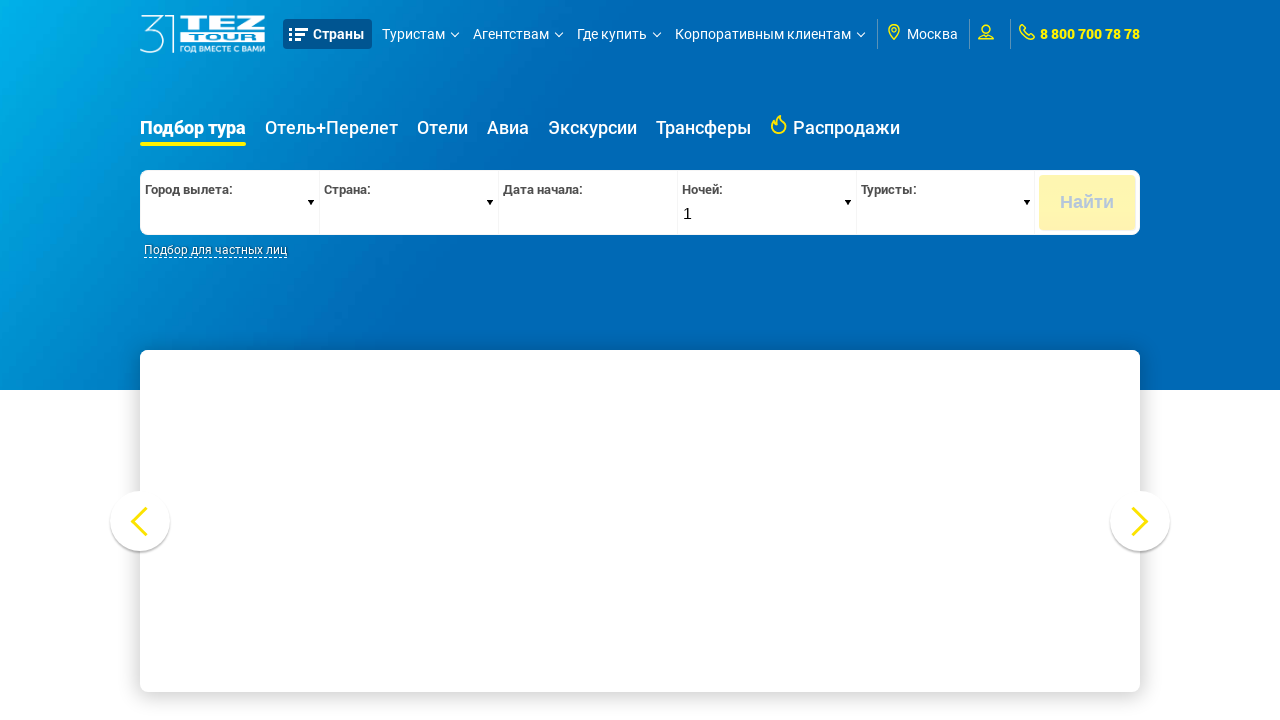

Countries list became visible
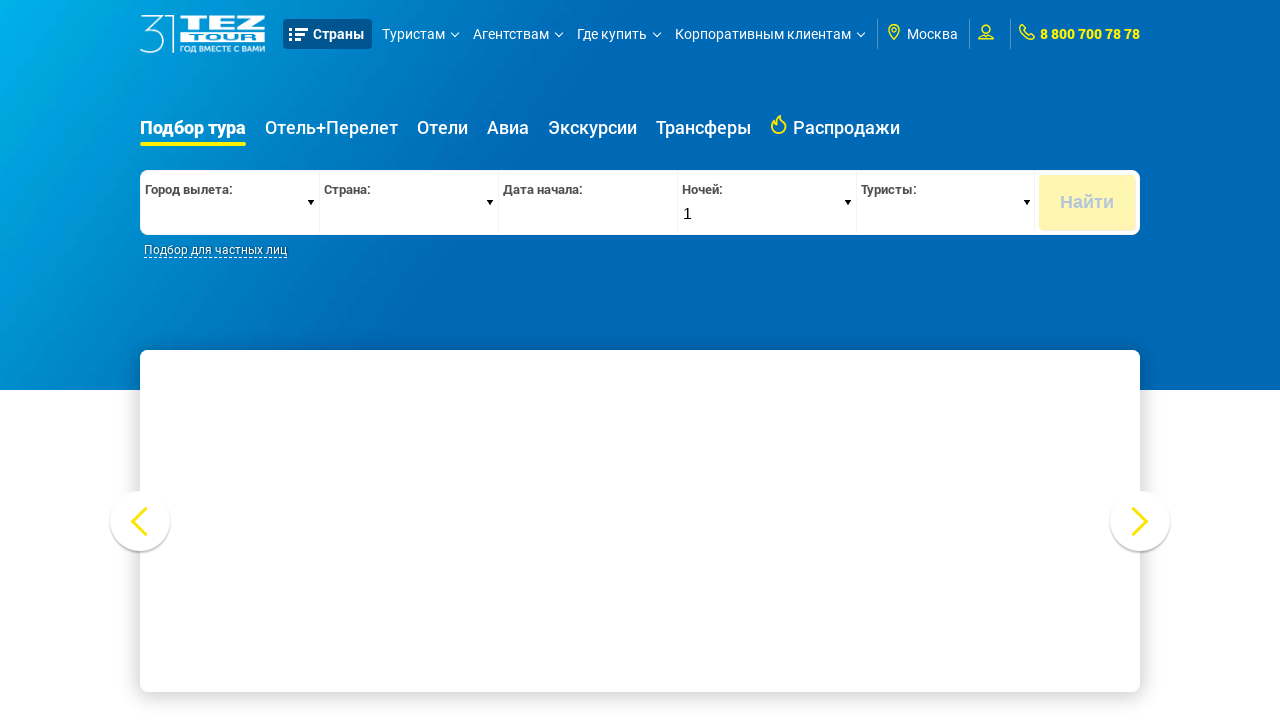

Counted 456 countries in the dropdown (expected 31)
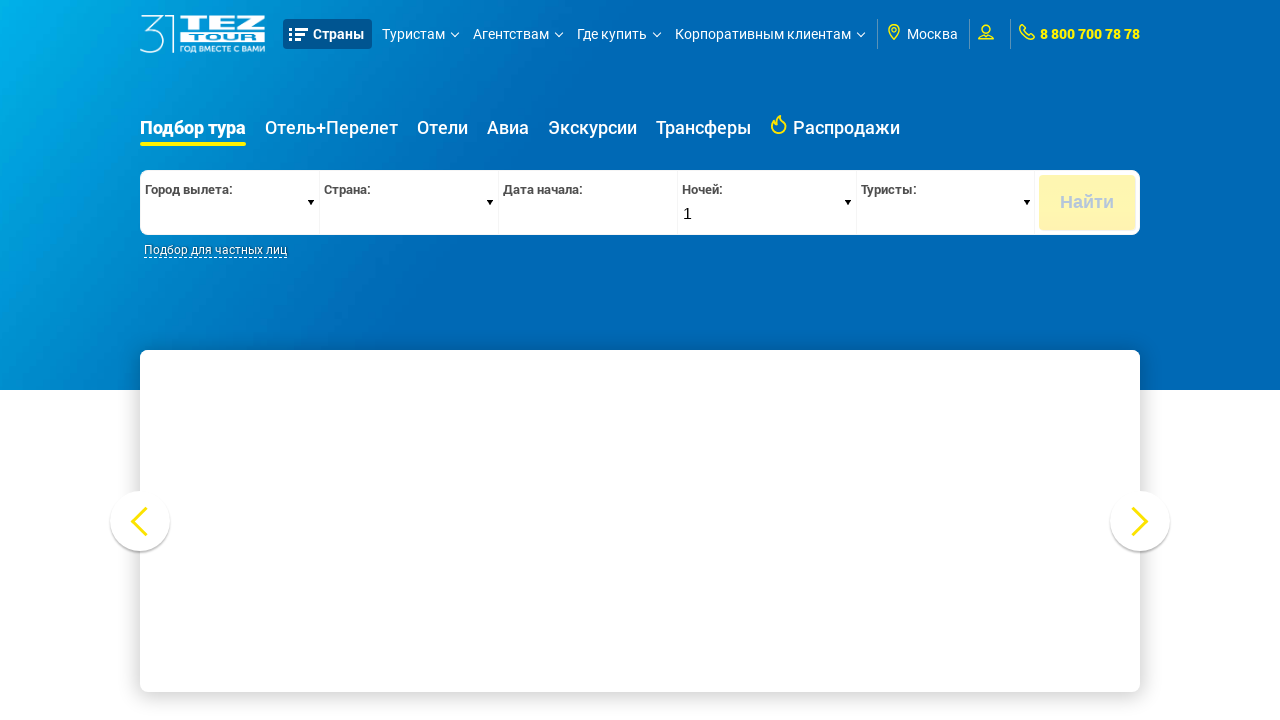

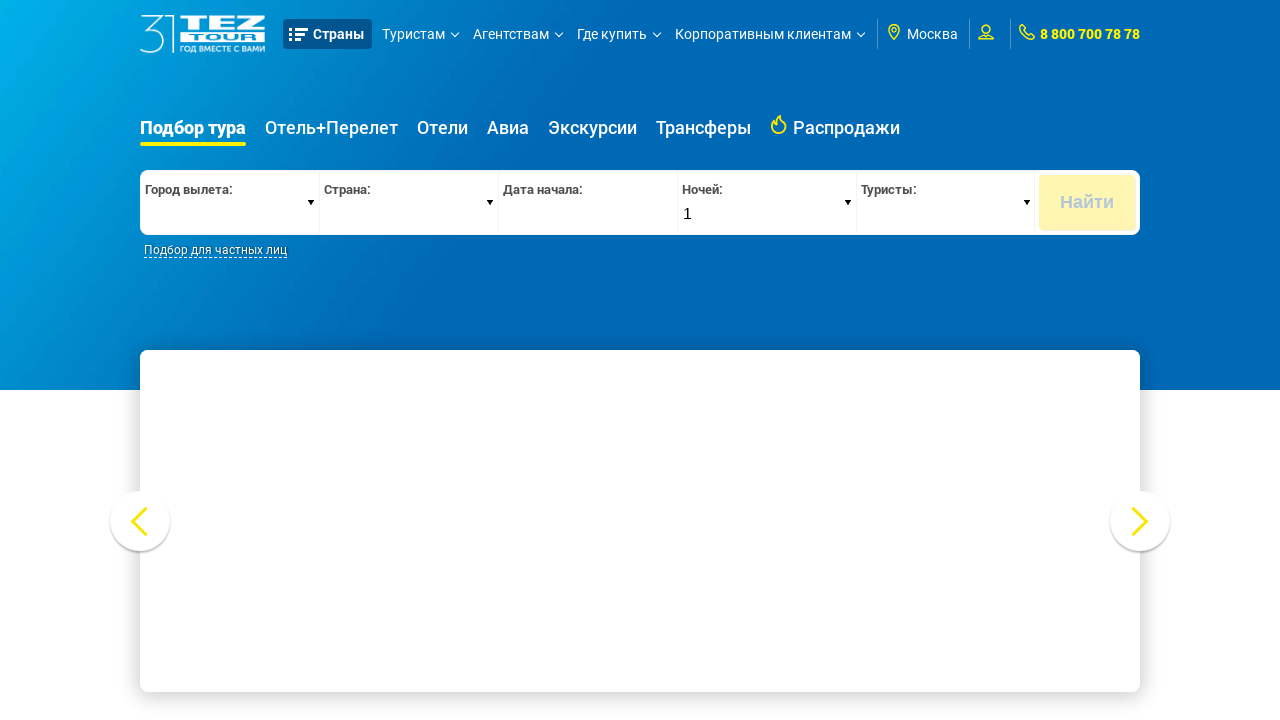